Navigates to DuckDuckGo search engine homepage

Starting URL: https://duck.com/

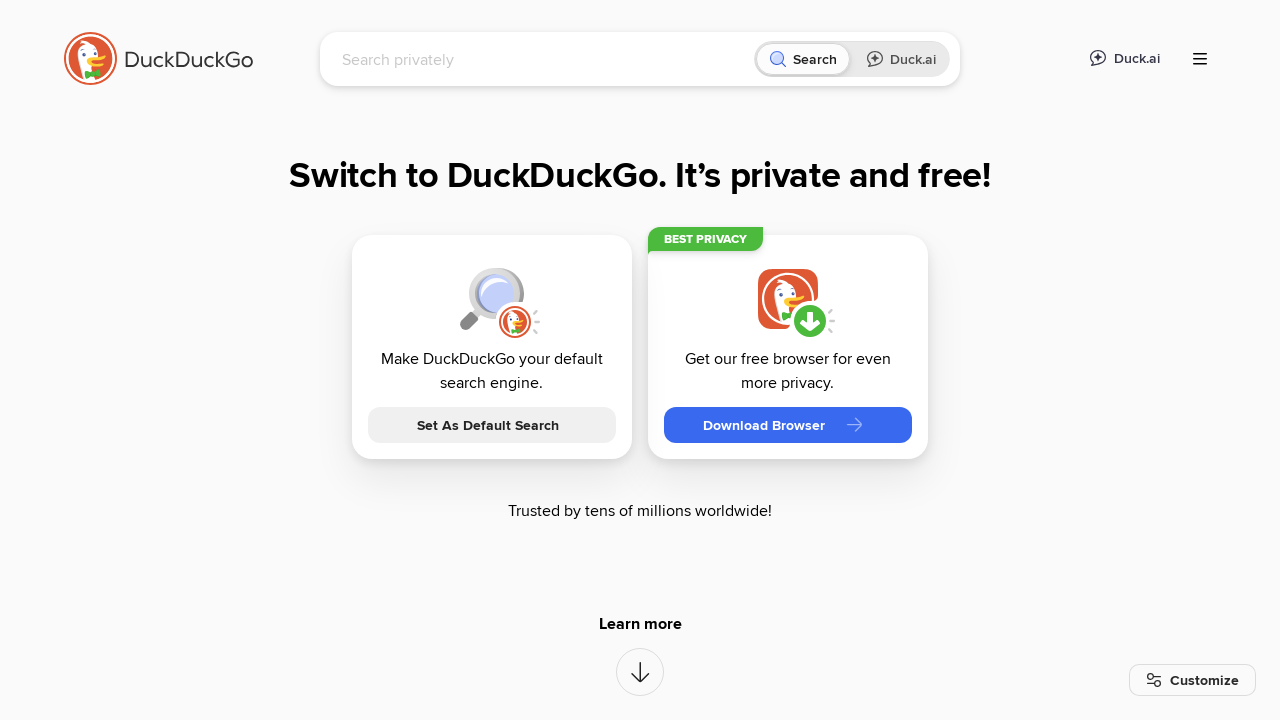

DuckDuckGo homepage loaded (DOM content interactive)
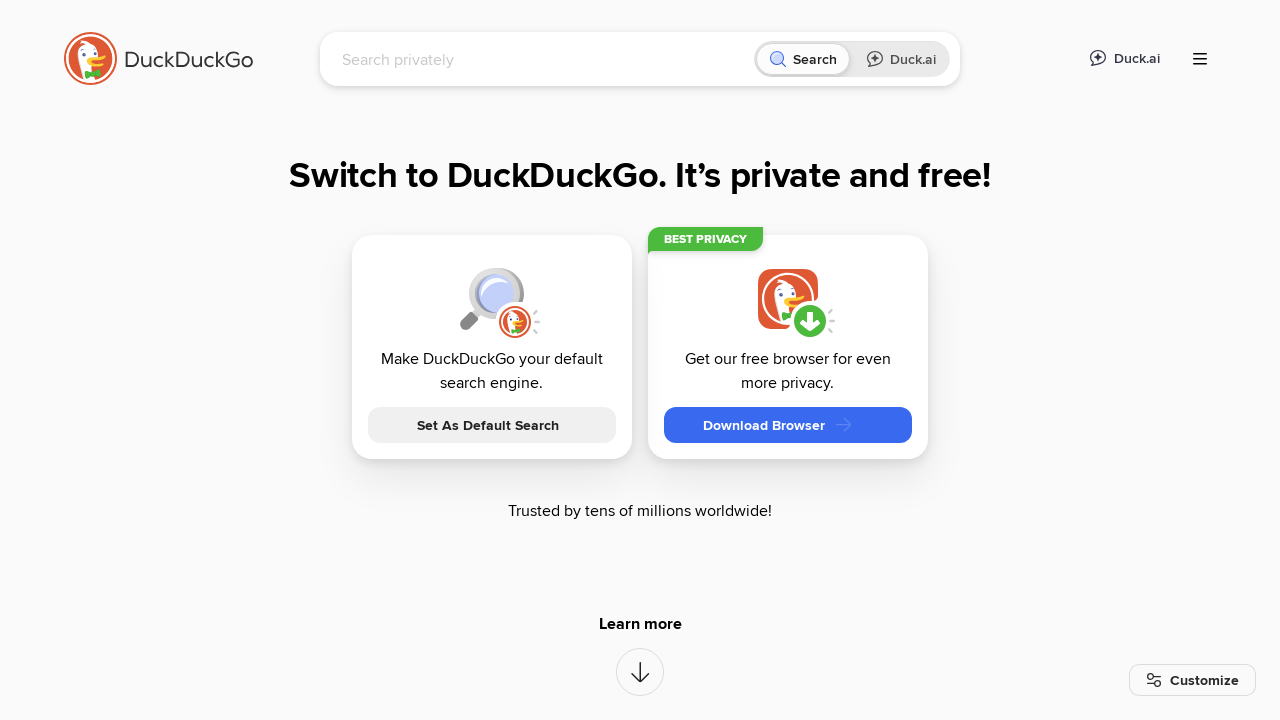

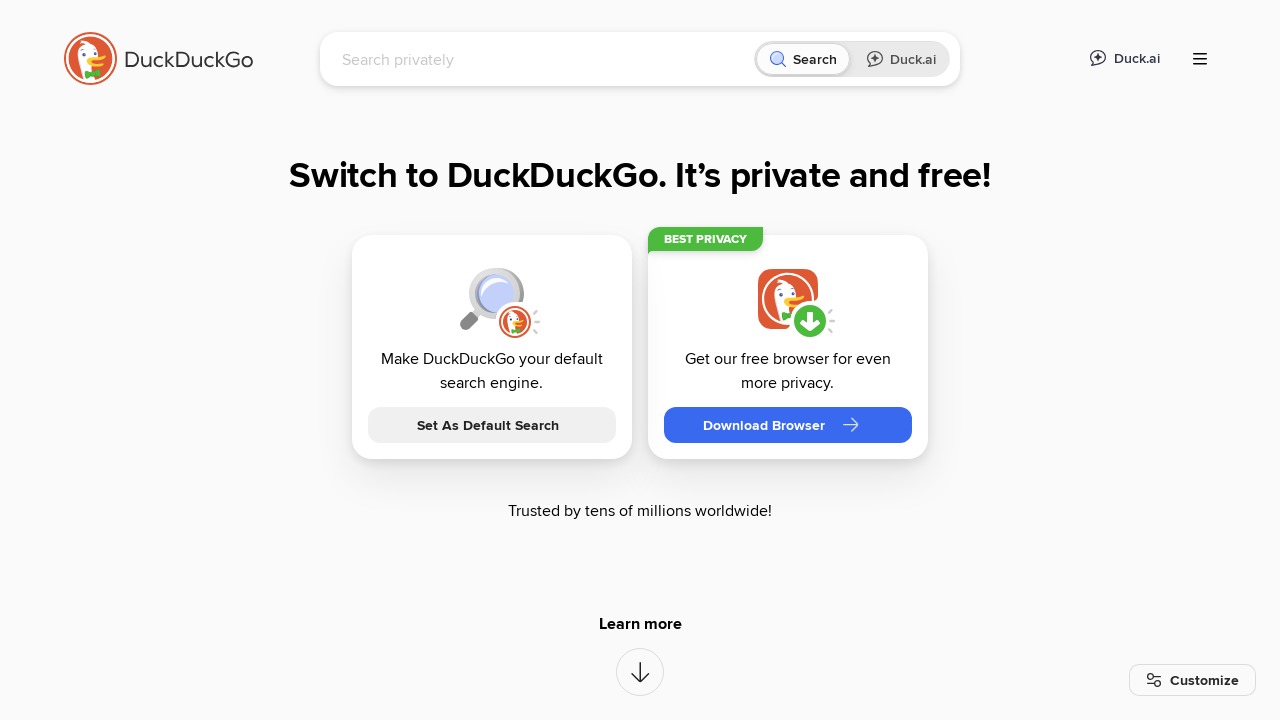